Navigates to a page with a modal dialog and closes it by clicking the Close button

Starting URL: http://the-internet.herokuapp.com/entry_ad

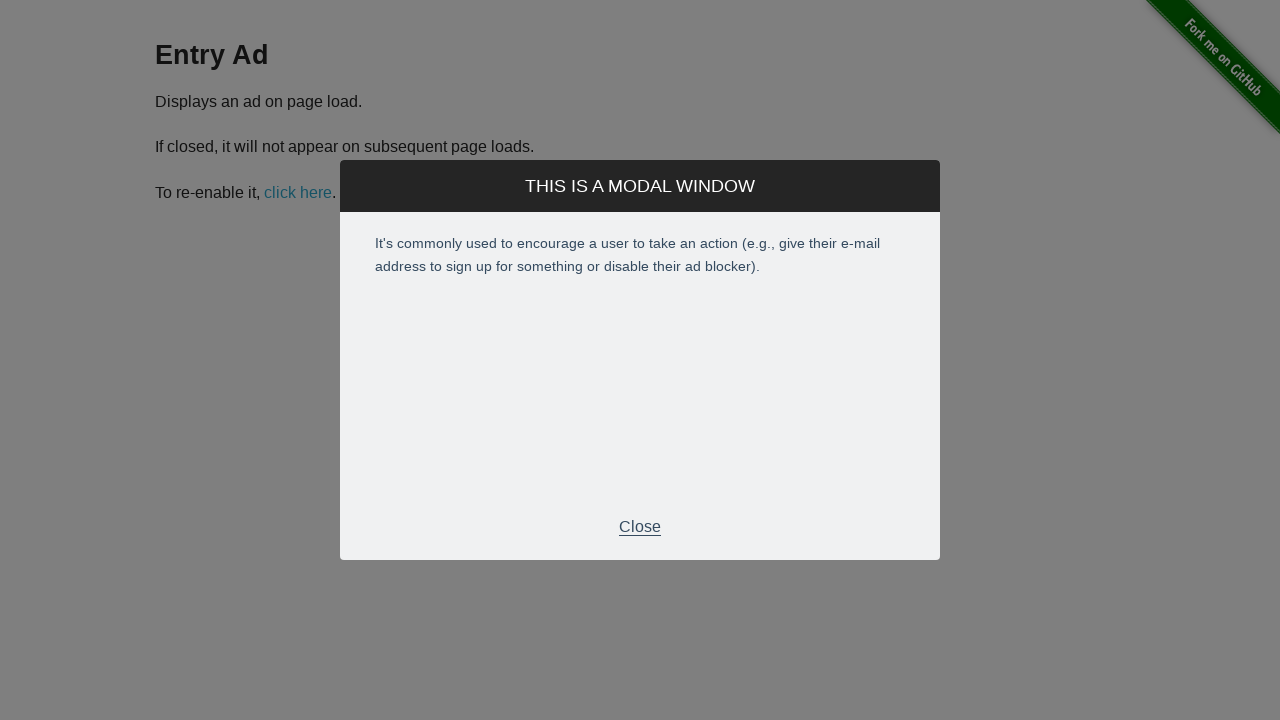

Navigated to entry_ad page
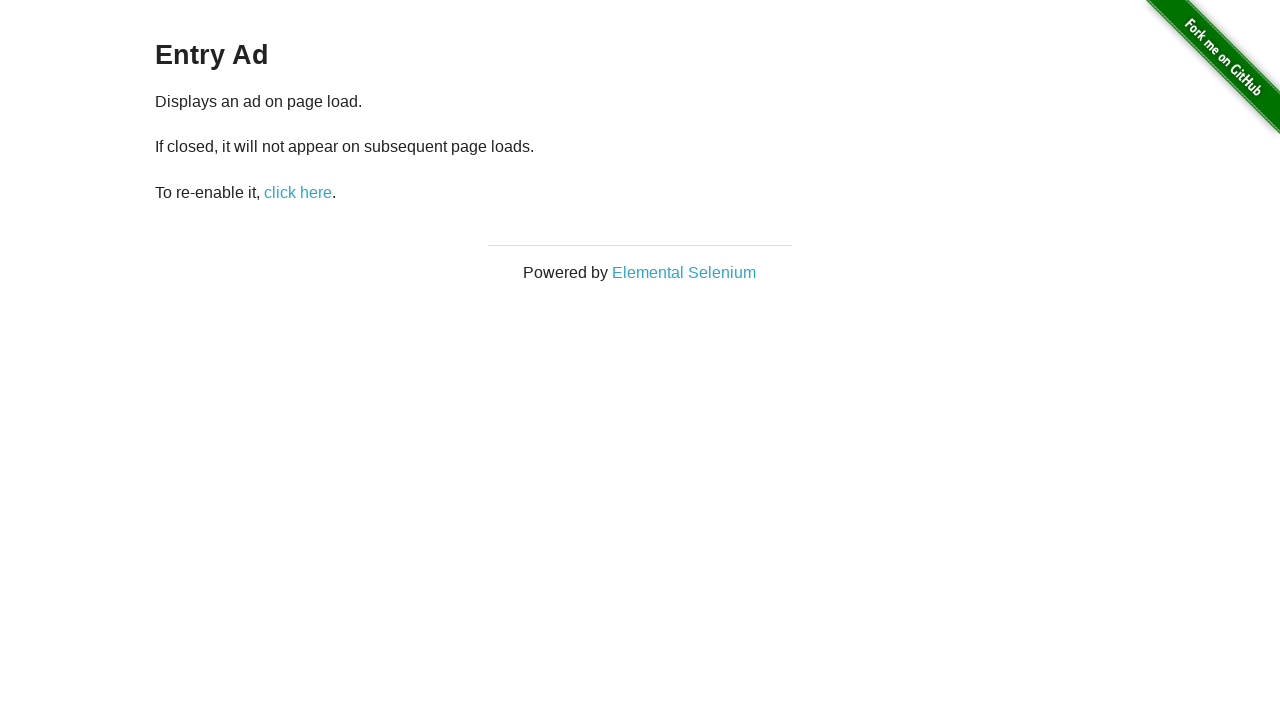

Modal dialog appeared with Close button
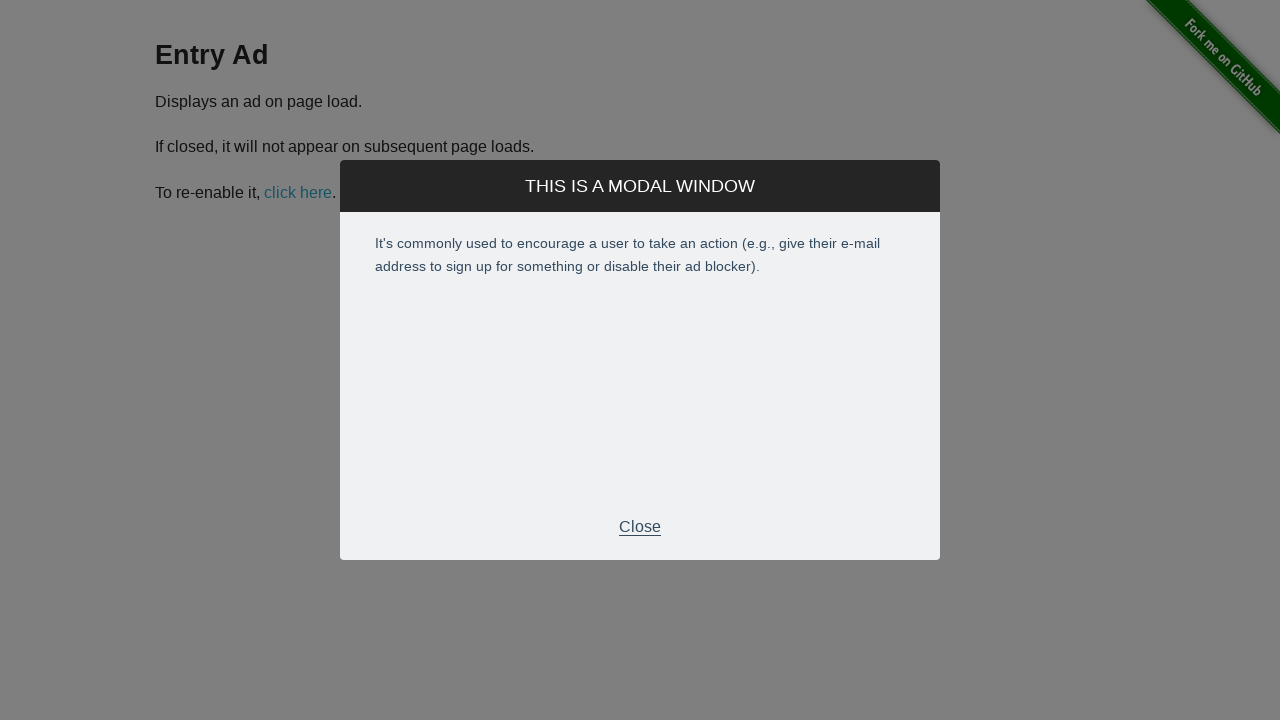

Clicked the Close button to dismiss the modal at (640, 527) on xpath=//div[@class='modal-footer']/p[text()='Close']
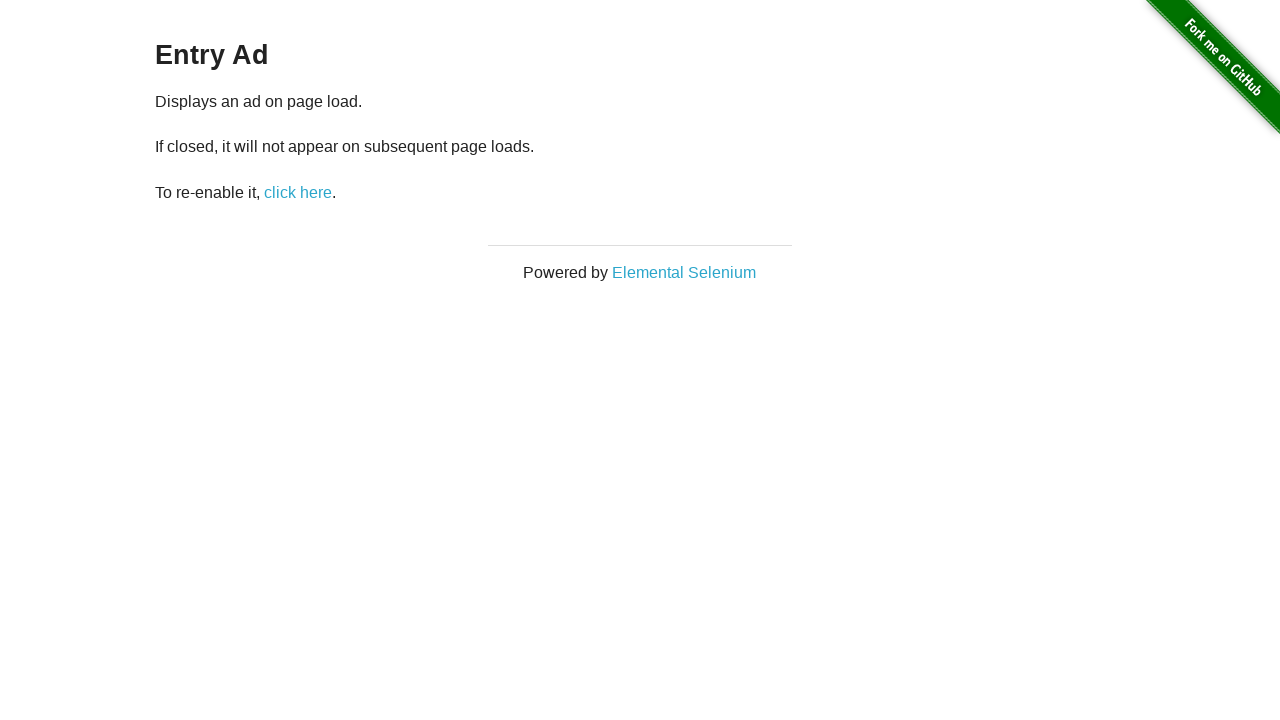

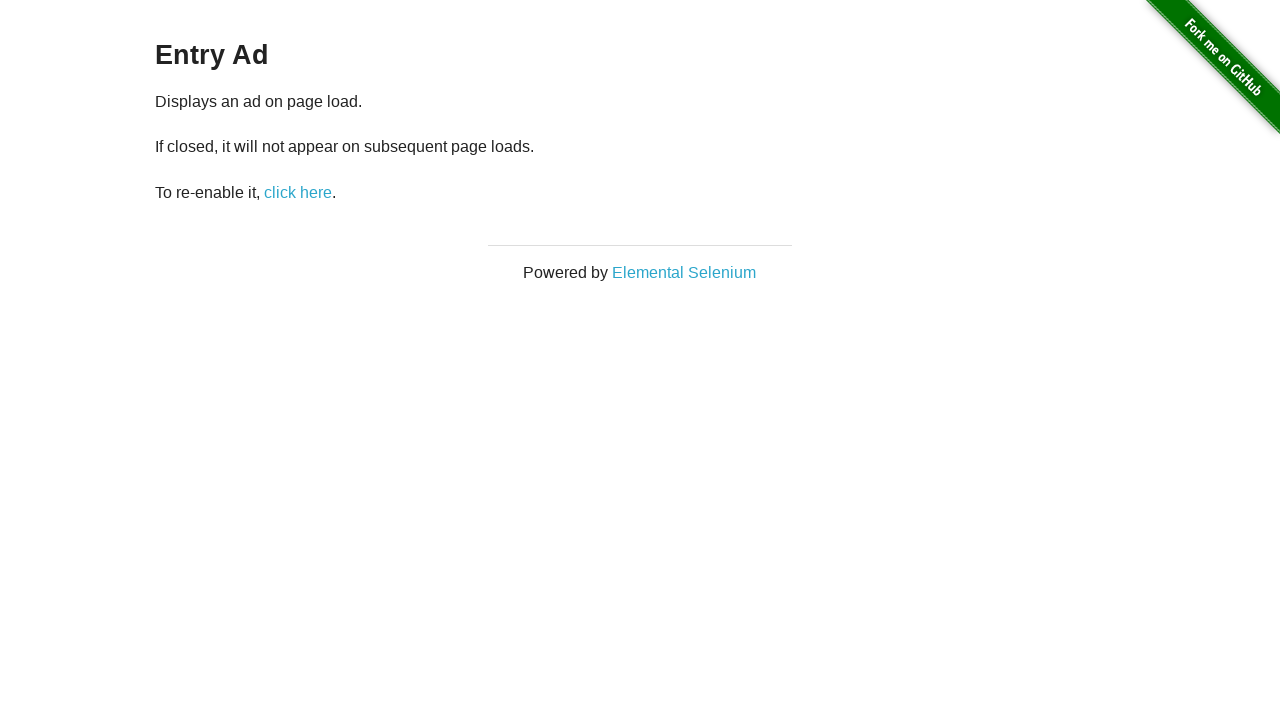